Tests handling frames by navigating to a frames demo page and filling a text input field within an iframe using frameLocator.

Starting URL: https://ui.vision/demo/webtest/frames/

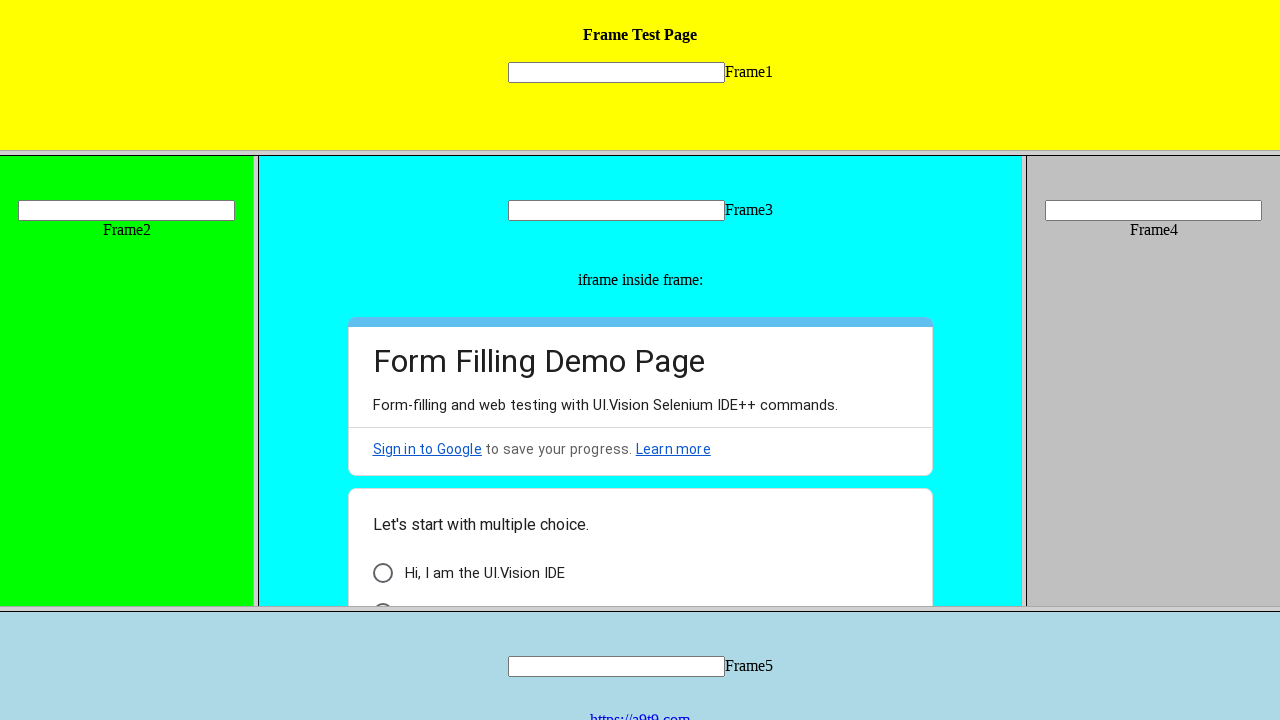

Located iframe with src='frame_1.html'
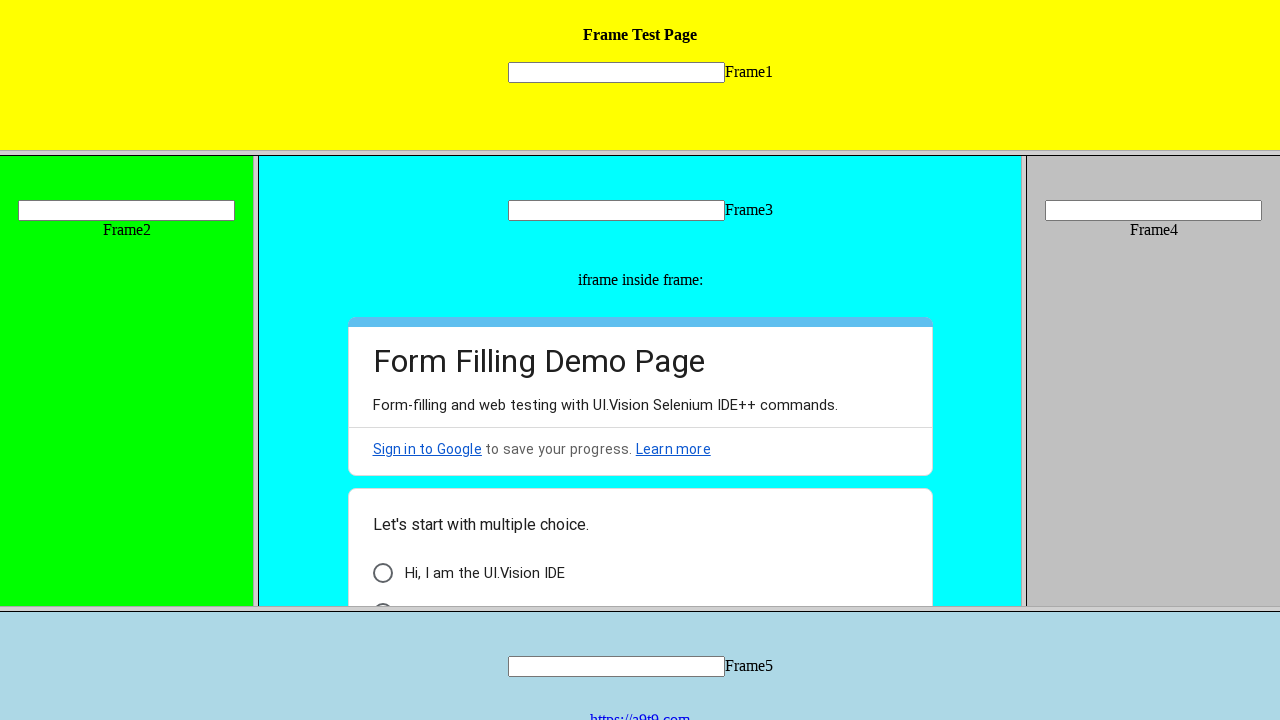

Filled text input field within iframe with 'Playwright' on frame[src="frame_1.html"] >> internal:control=enter-frame >> input[name="mytext1
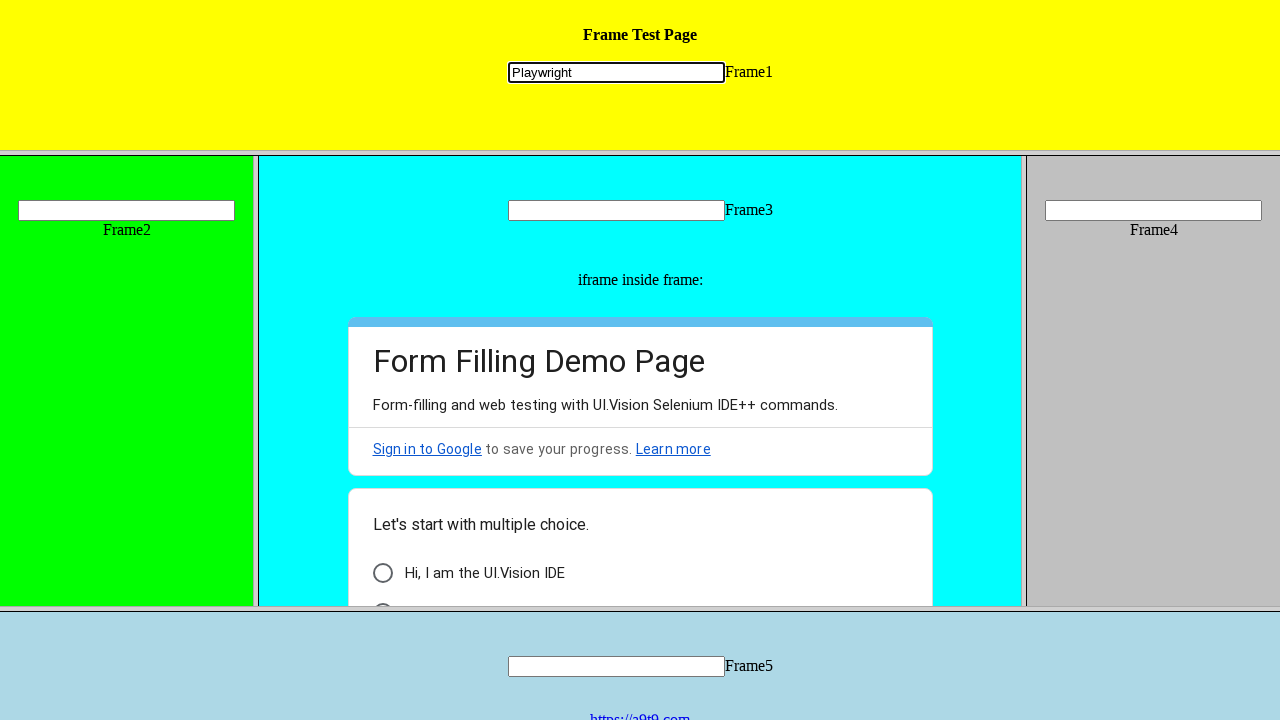

Waited 2 seconds for action to be visible
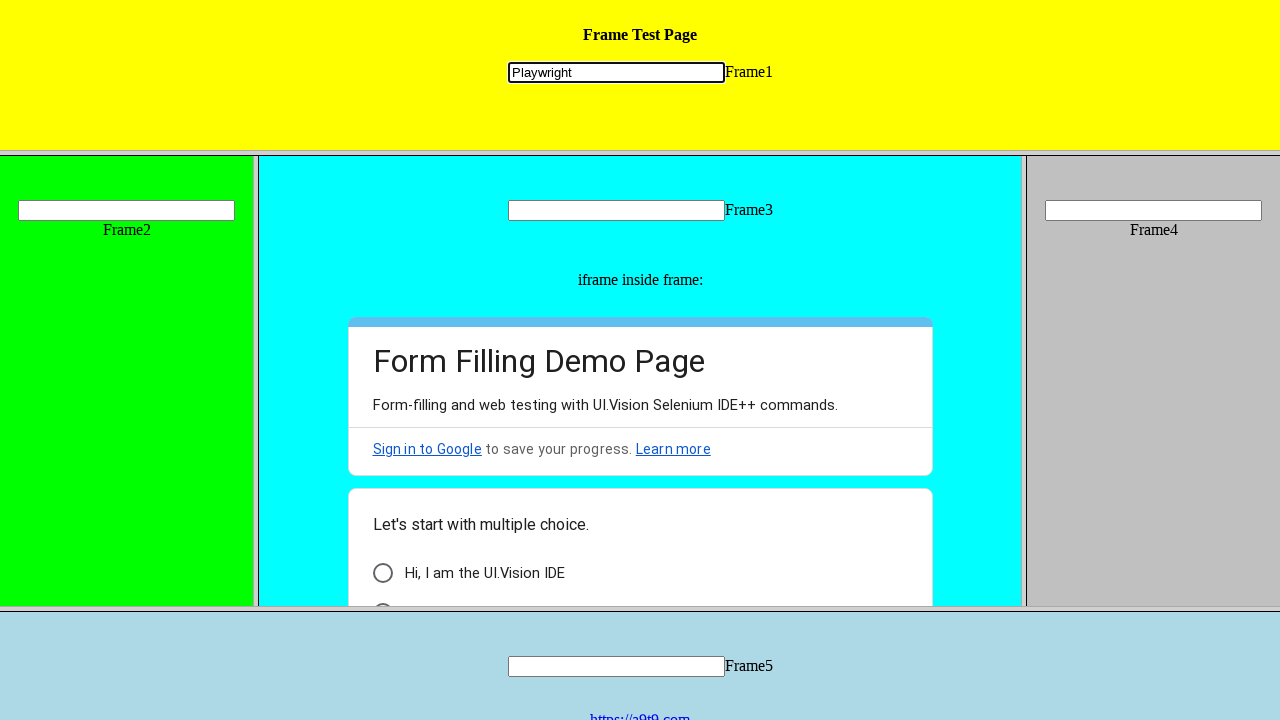

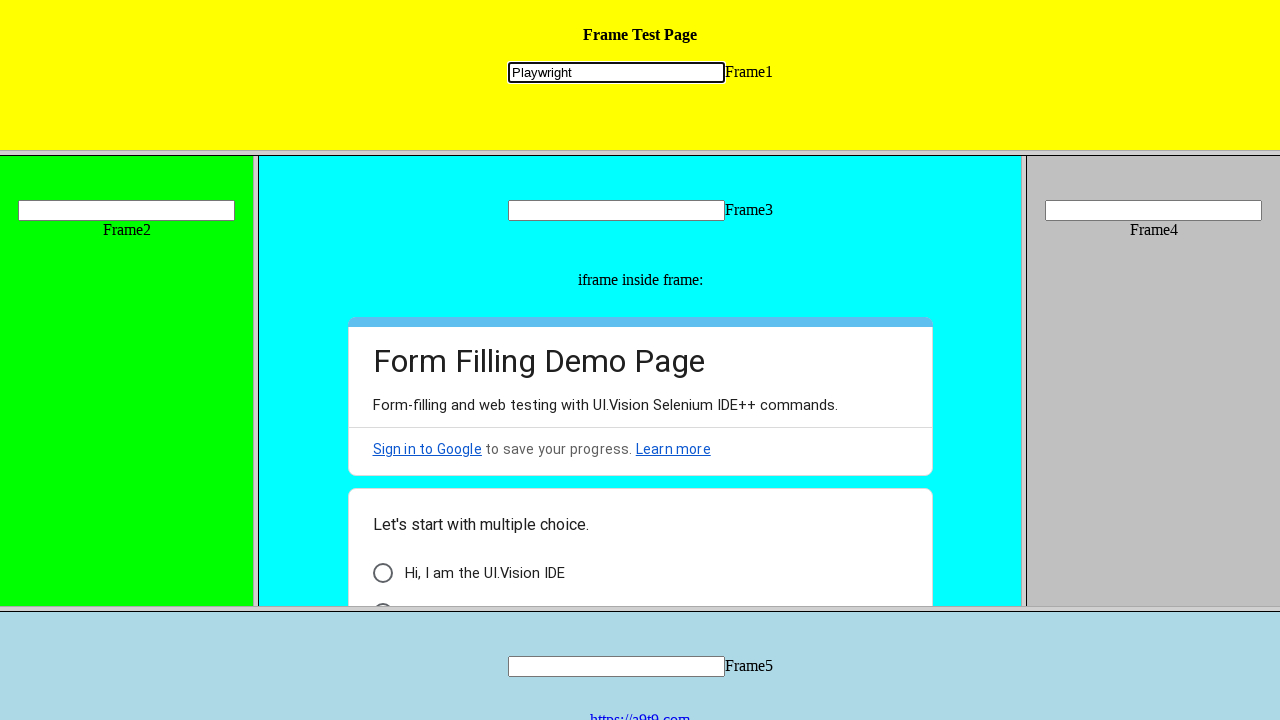